Tests multi-tab browser automation by finding footer links in the first column, opening each in a new tab using Ctrl+Enter, and then iterating through all opened windows to verify they loaded.

Starting URL: https://rahulshettyacademy.com/AutomationPractice/

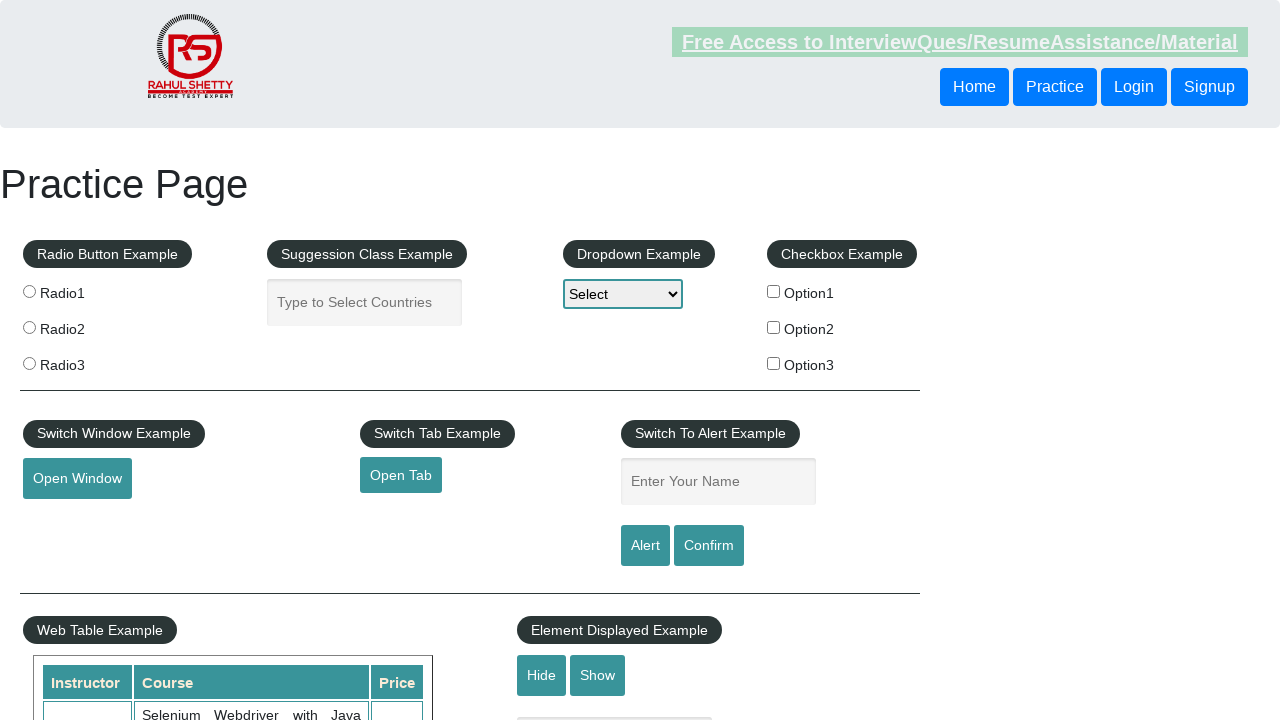

Footer element #gf-BIG loaded
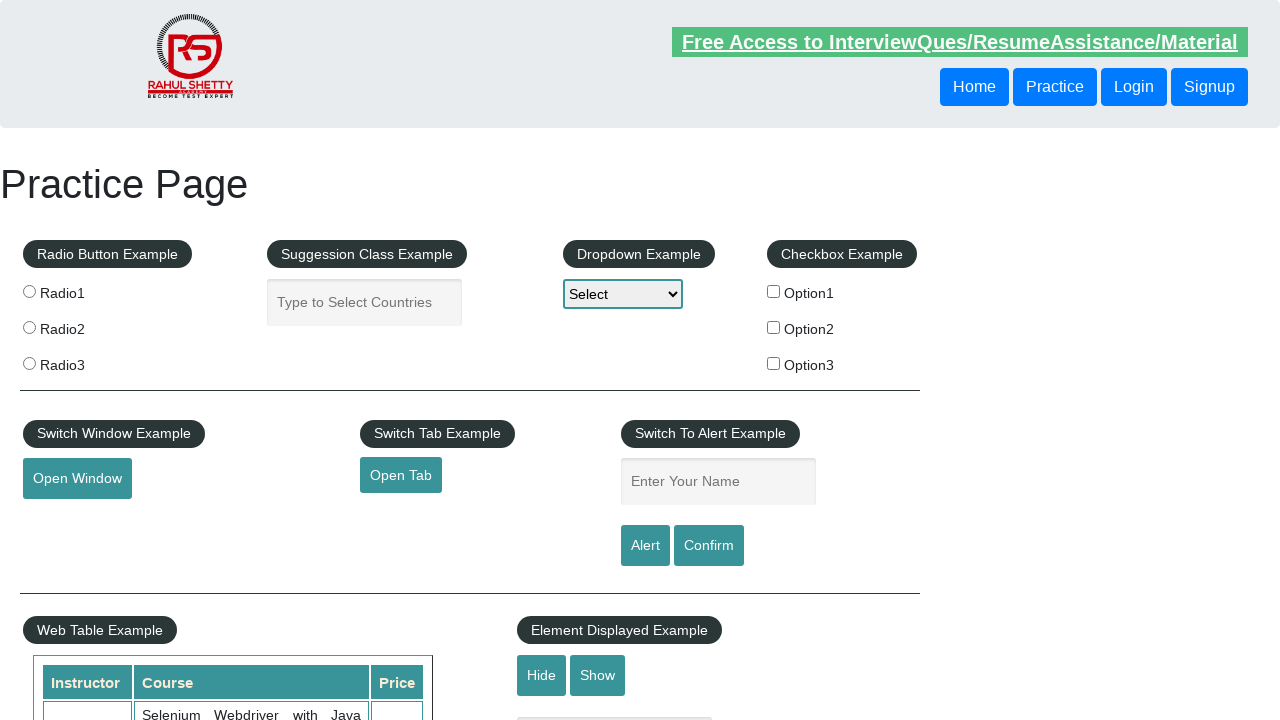

Located first column footer links
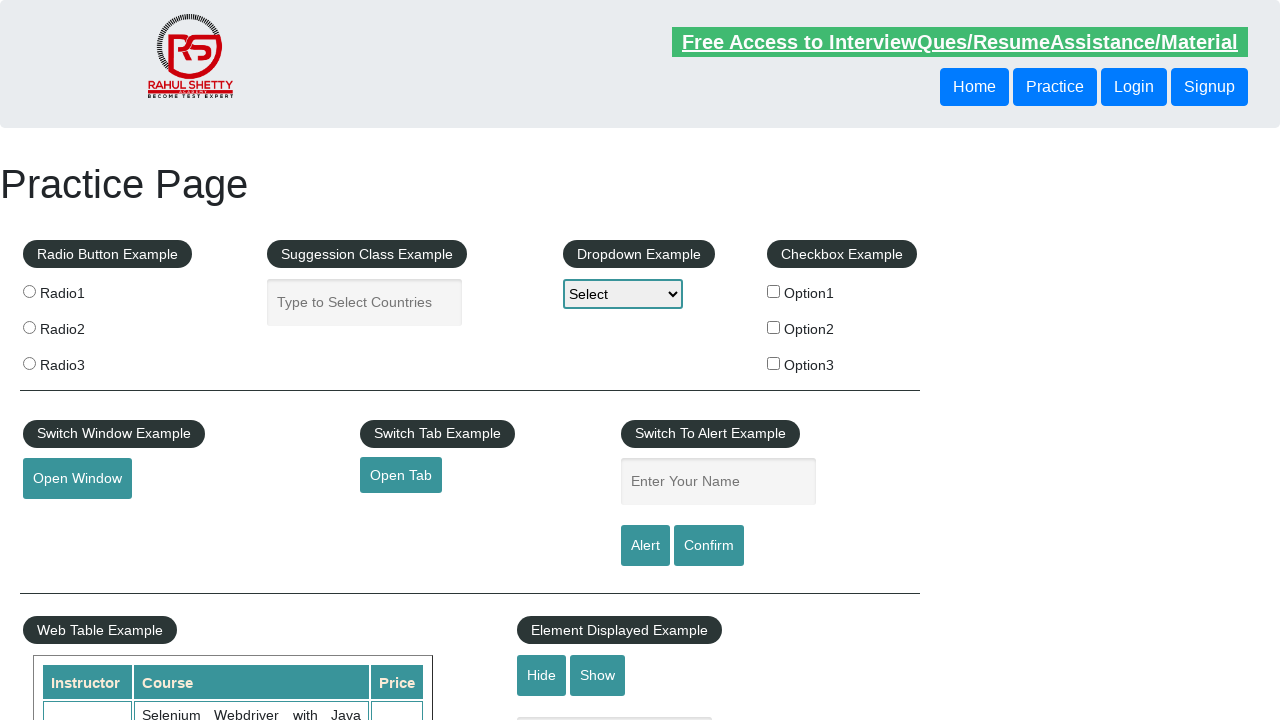

Found 5 links in first column
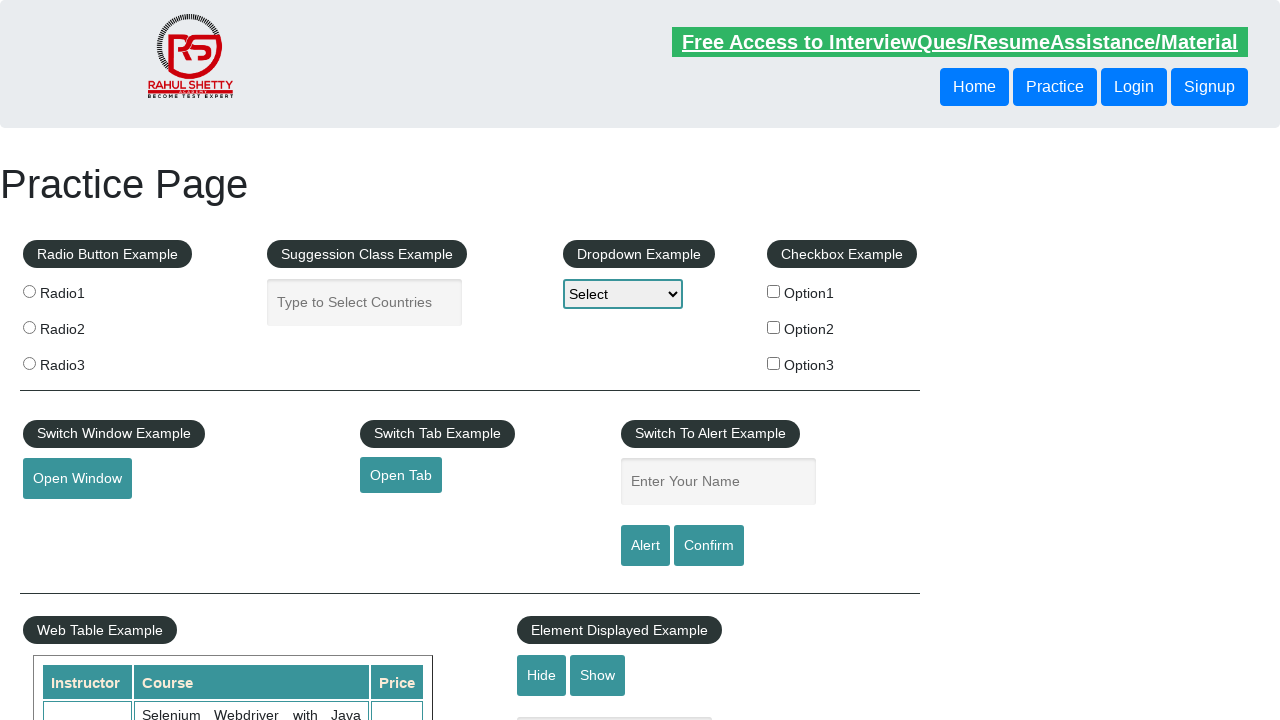

Opened footer link 1 in new tab using Ctrl+Click at (68, 520) on xpath=//div[@id='gf-BIG']//table/tbody/tr/td[1]/ul//a >> nth=1
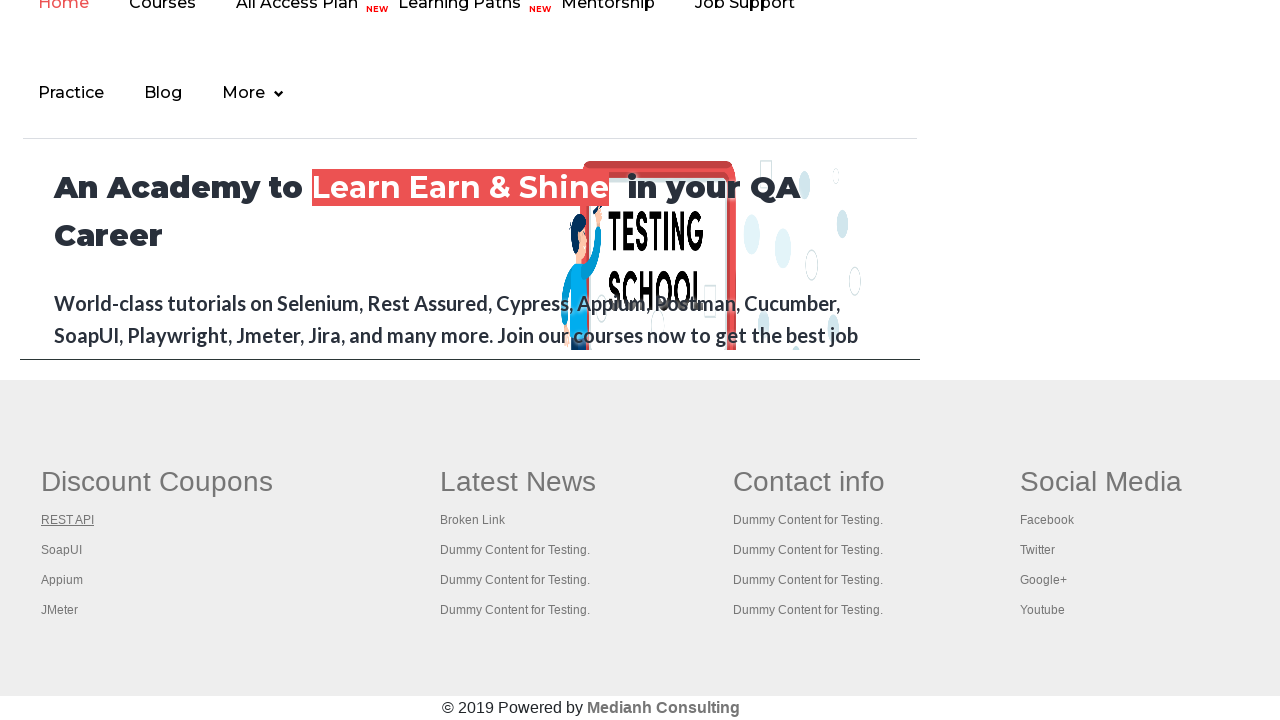

Waited 2 seconds before opening next link
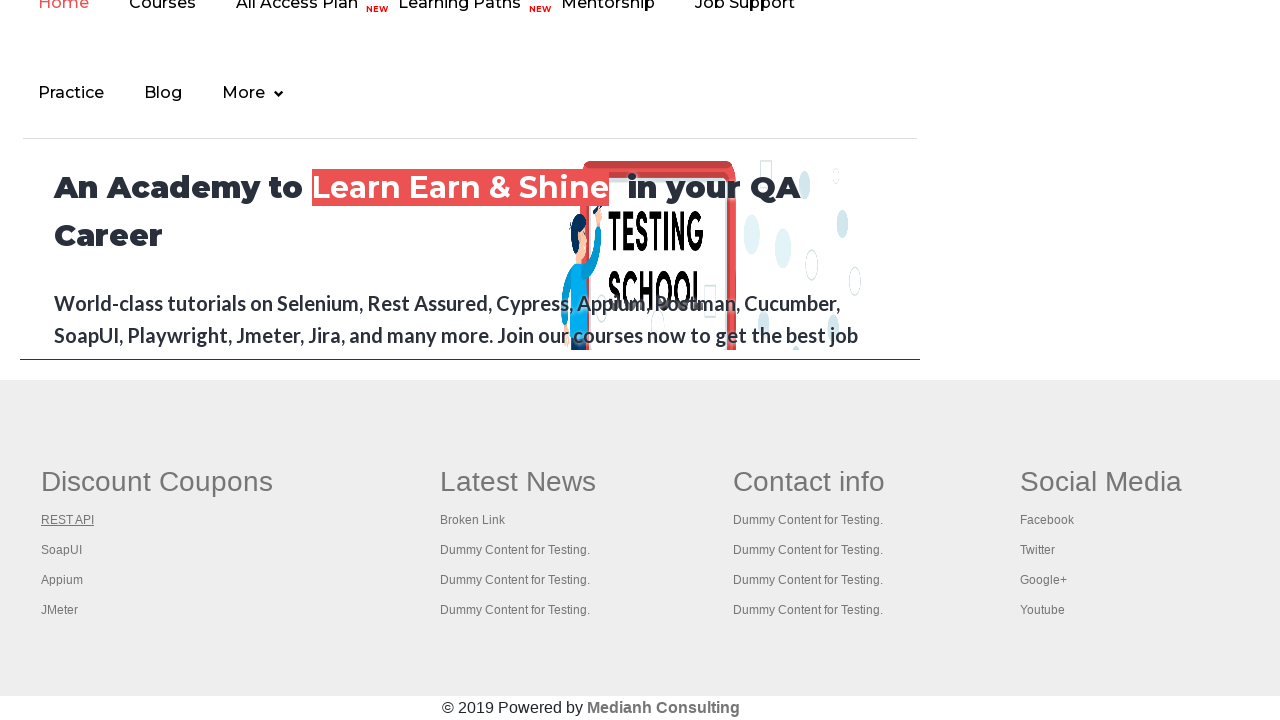

Opened footer link 2 in new tab using Ctrl+Click at (62, 550) on xpath=//div[@id='gf-BIG']//table/tbody/tr/td[1]/ul//a >> nth=2
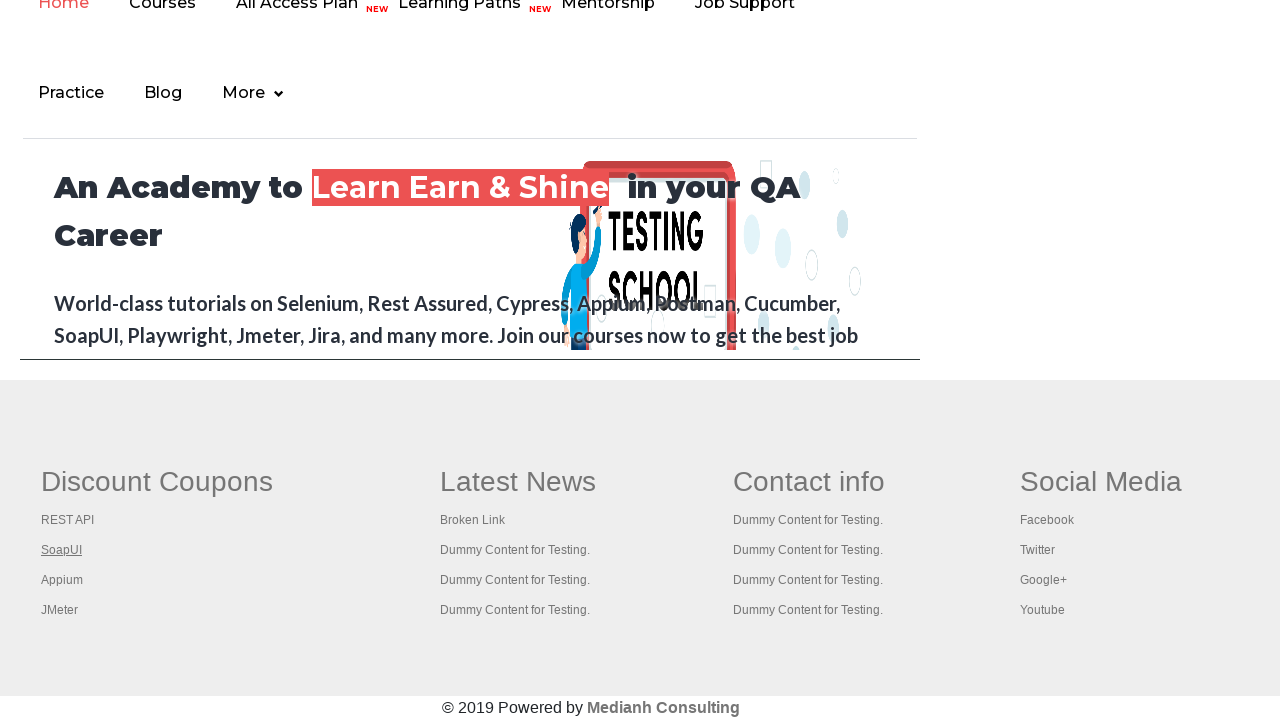

Waited 2 seconds before opening next link
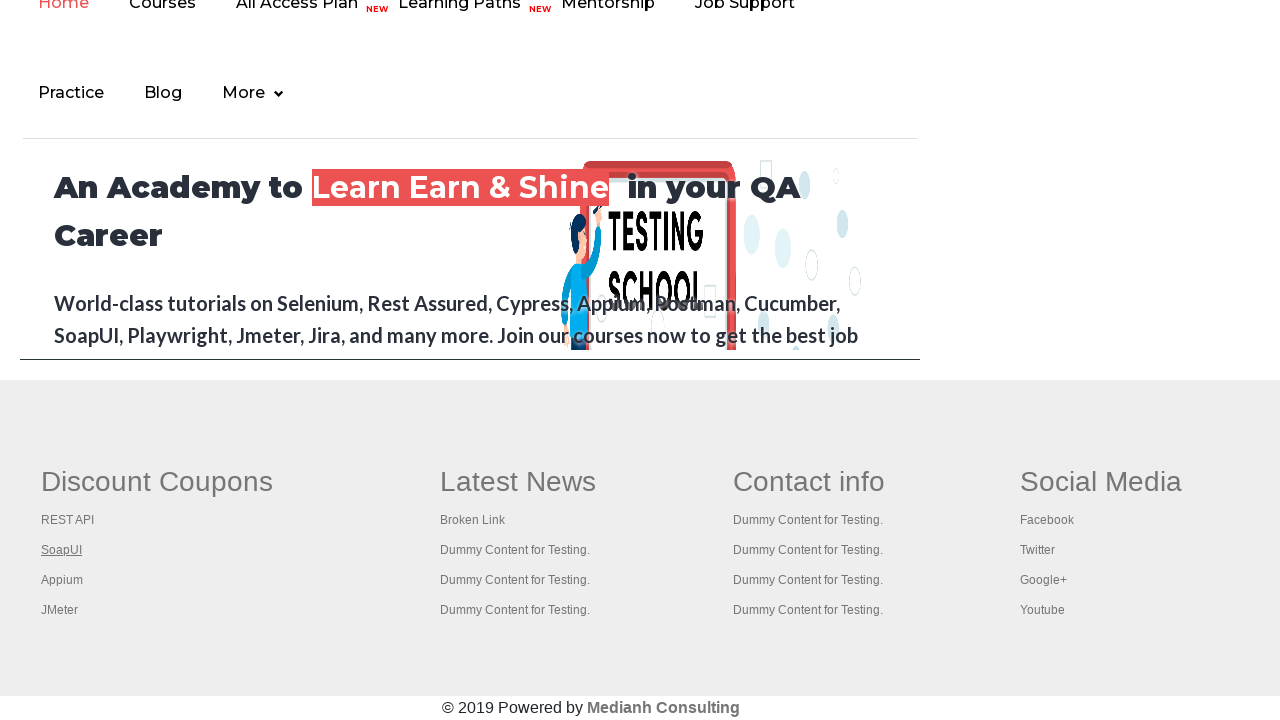

Opened footer link 3 in new tab using Ctrl+Click at (62, 580) on xpath=//div[@id='gf-BIG']//table/tbody/tr/td[1]/ul//a >> nth=3
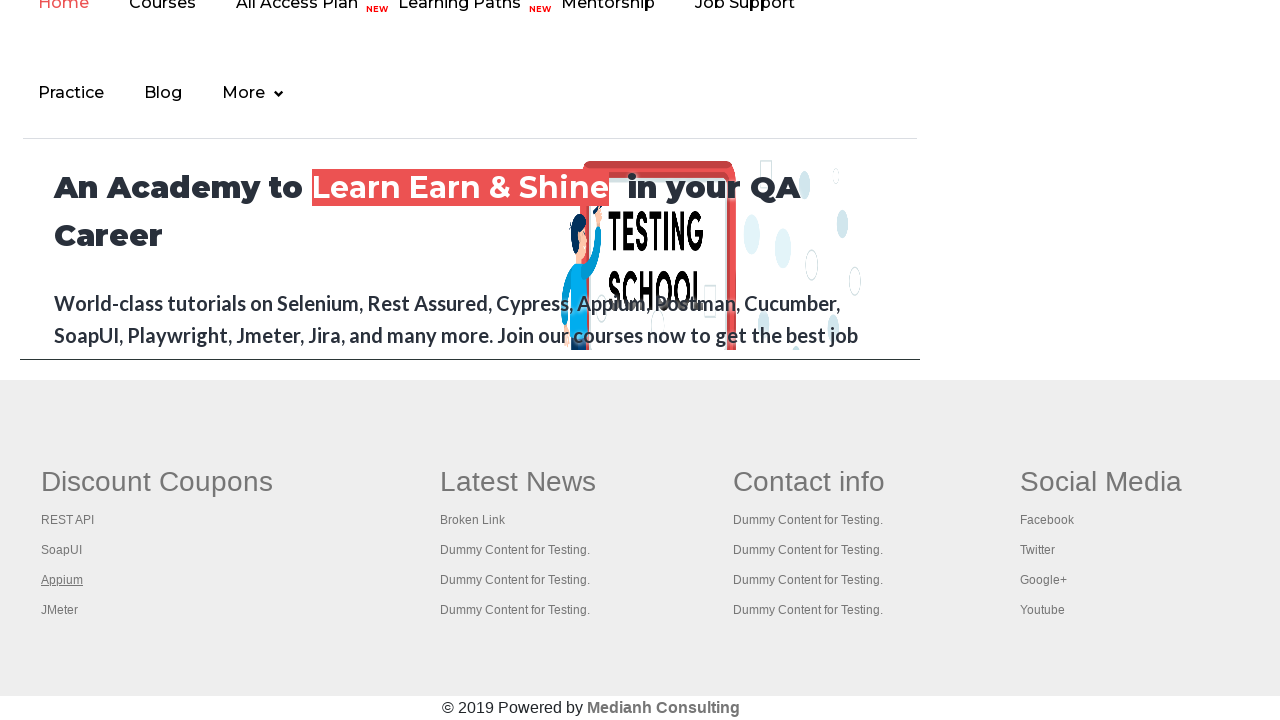

Waited 2 seconds before opening next link
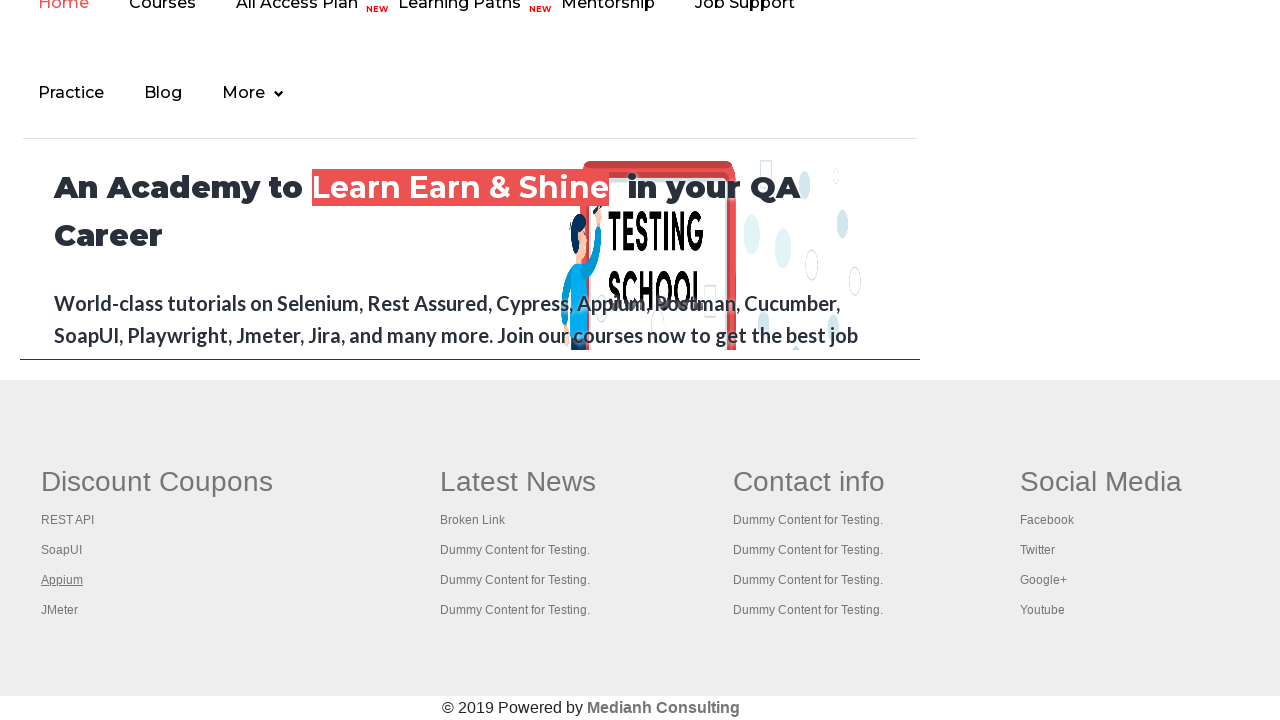

Opened footer link 4 in new tab using Ctrl+Click at (60, 610) on xpath=//div[@id='gf-BIG']//table/tbody/tr/td[1]/ul//a >> nth=4
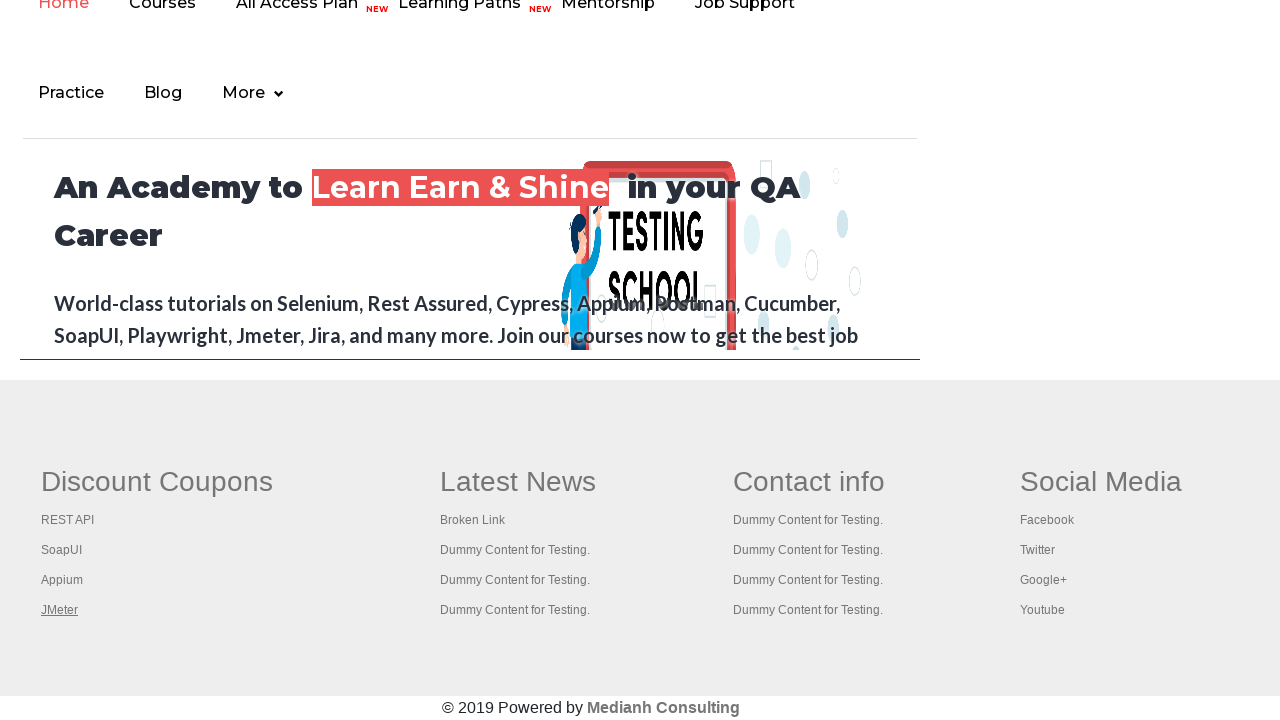

Waited 2 seconds before opening next link
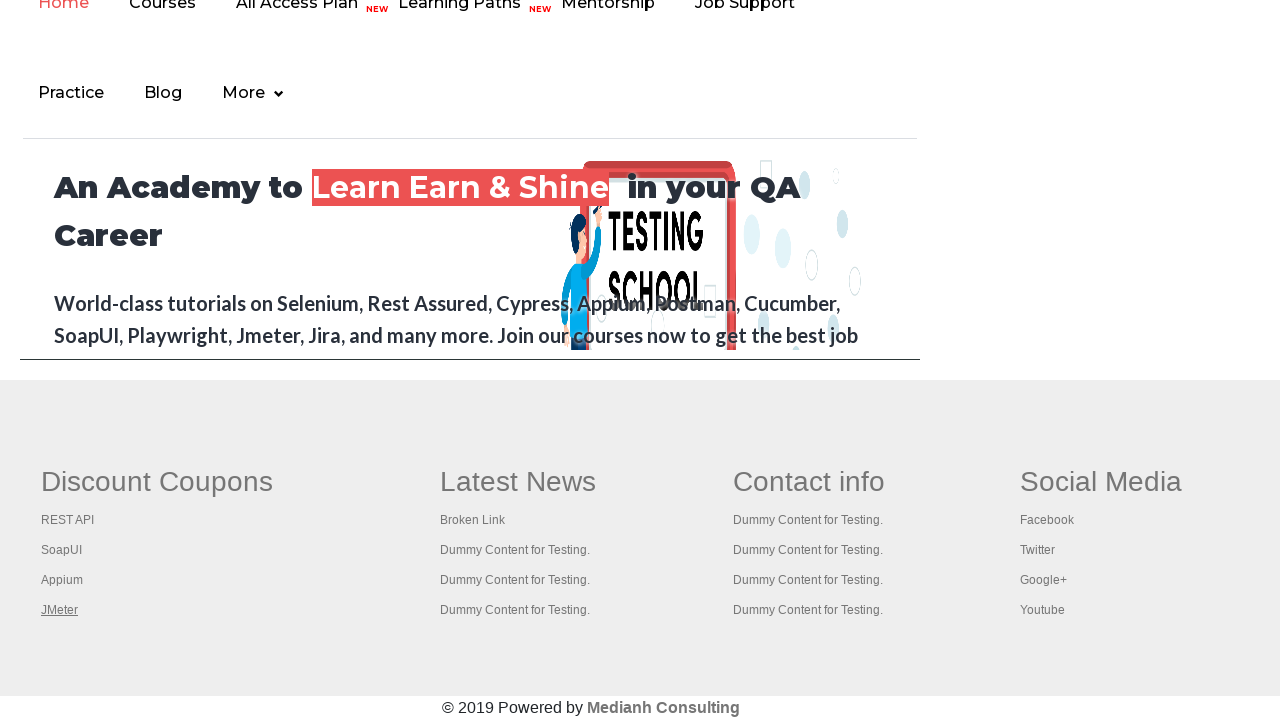

Retrieved all 5 opened pages/tabs from context
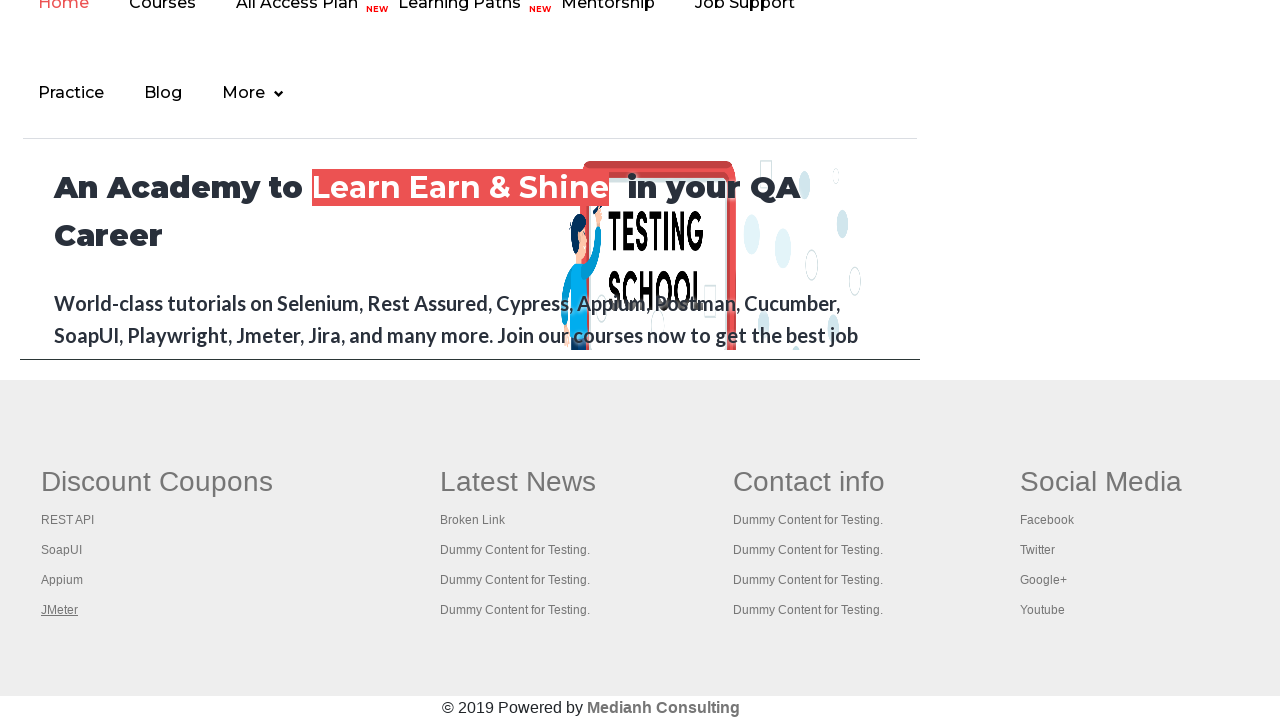

Waited for page to reach domcontentloaded state
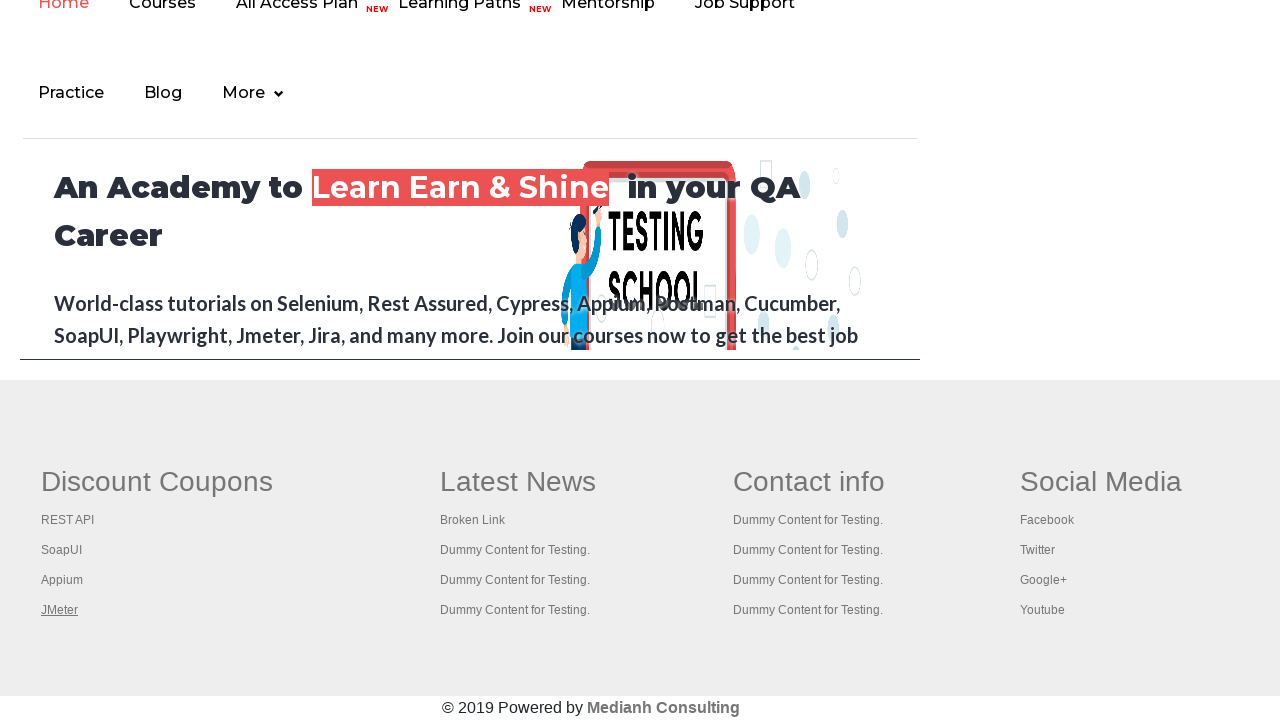

Verified opened page loaded with title: Practice Page
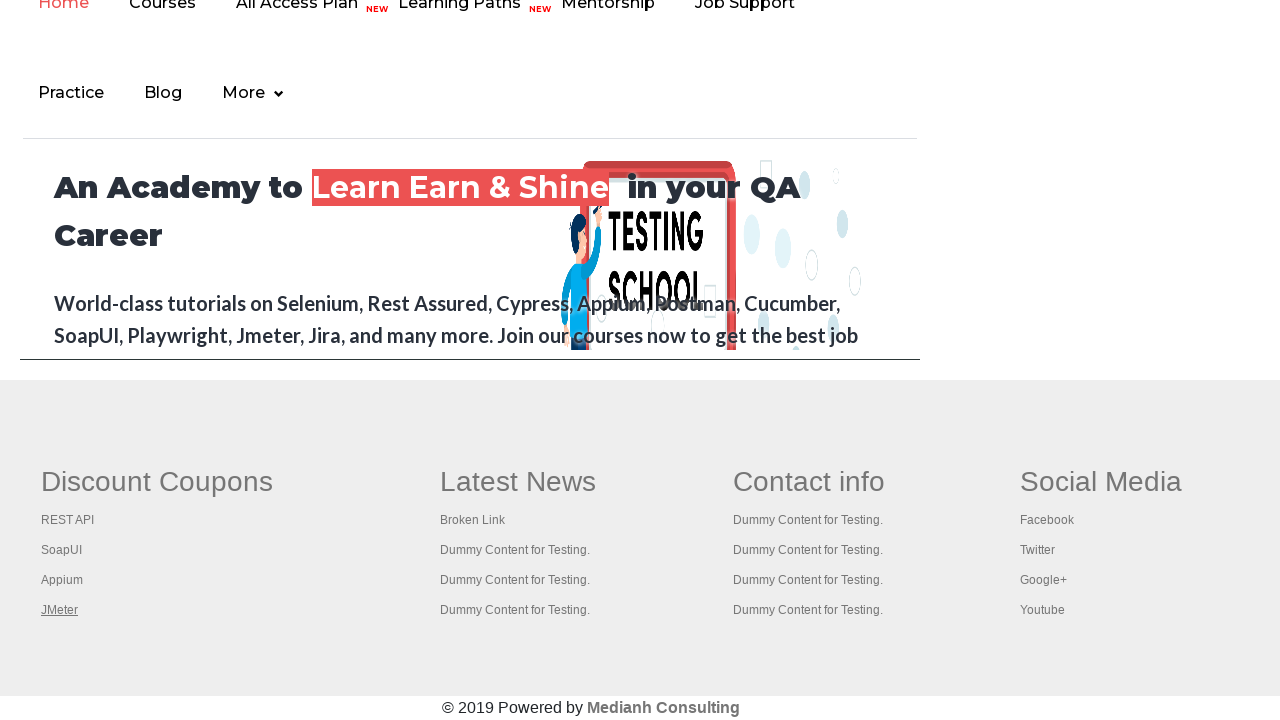

Waited for page to reach domcontentloaded state
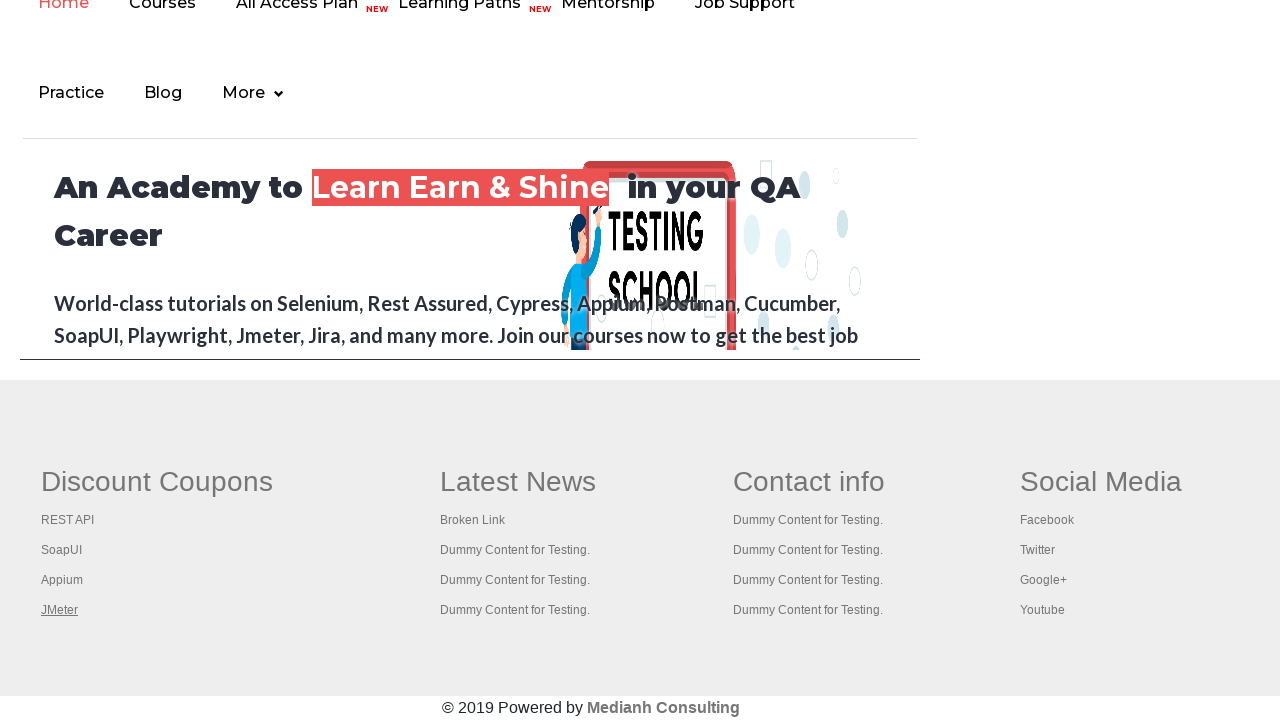

Verified opened page loaded with title: REST API Tutorial
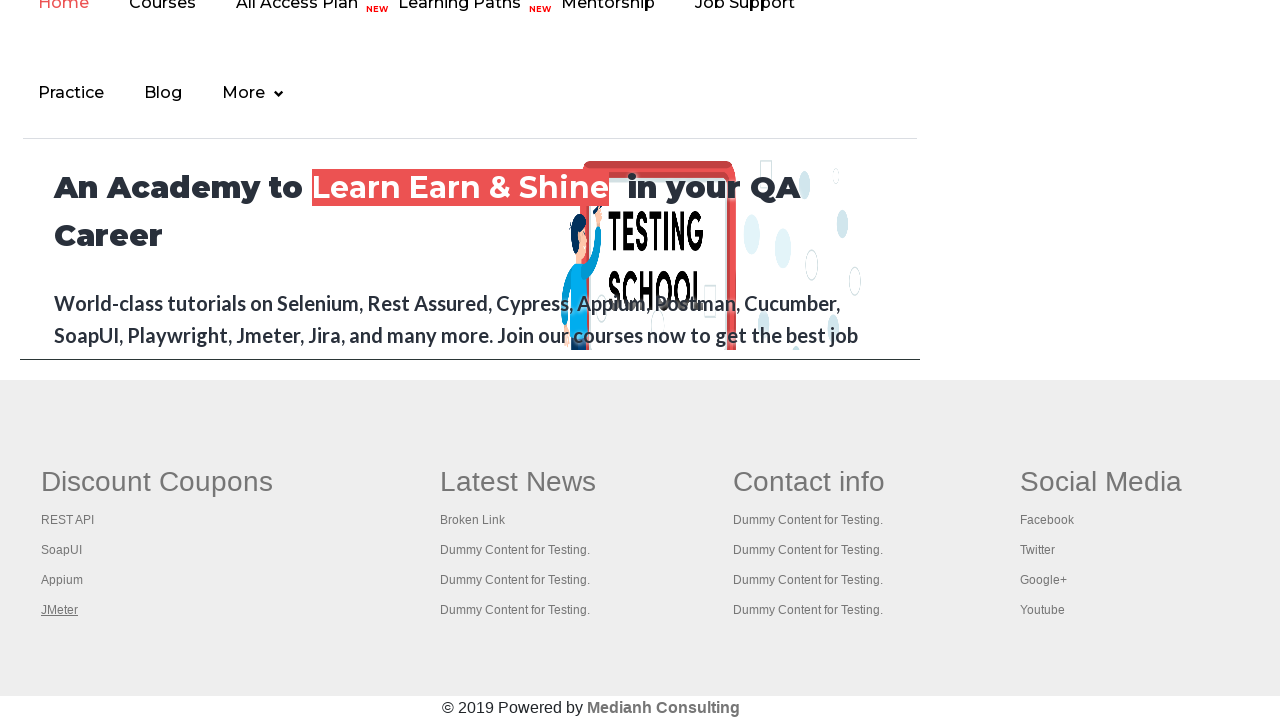

Waited for page to reach domcontentloaded state
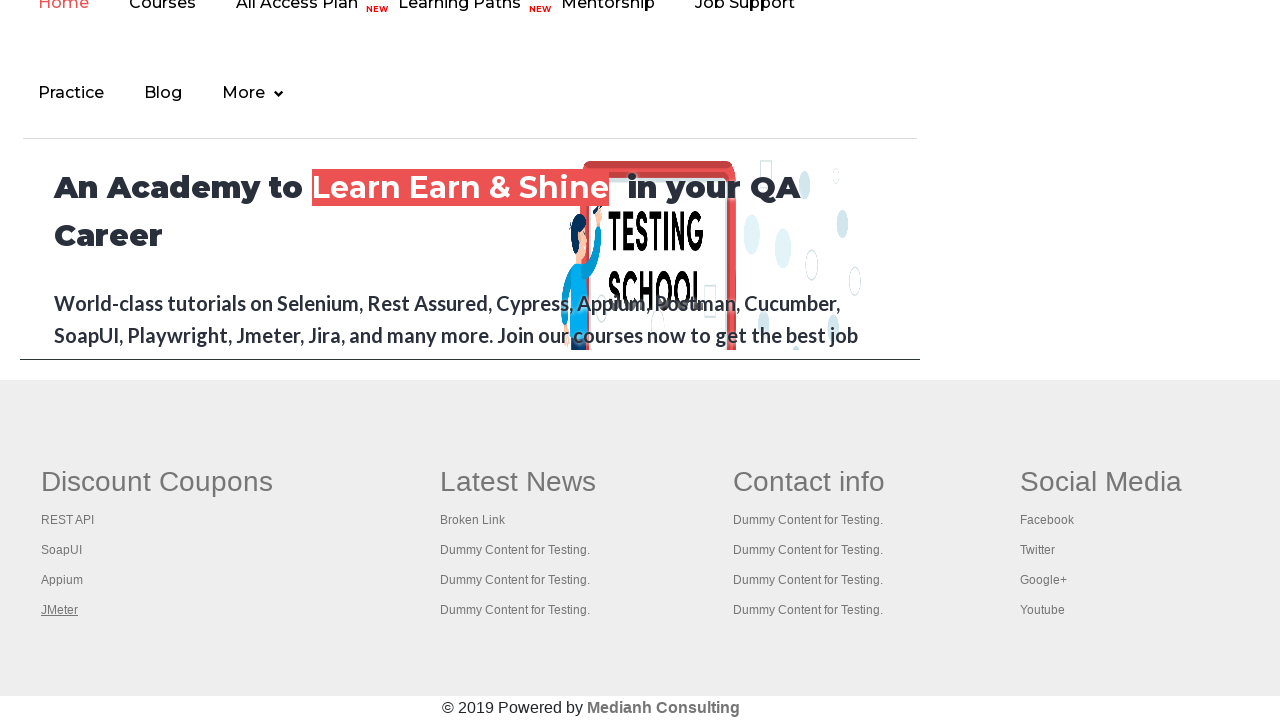

Verified opened page loaded with title: The World’s Most Popular API Testing Tool | SoapUI
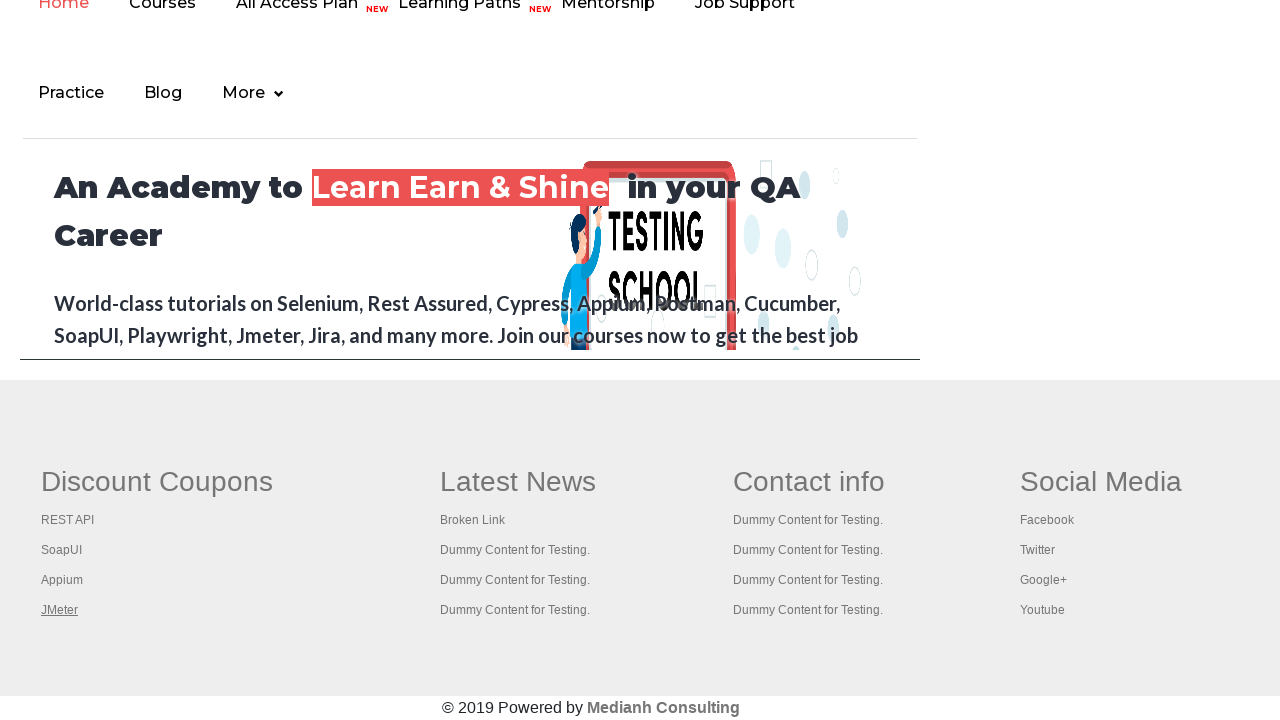

Waited for page to reach domcontentloaded state
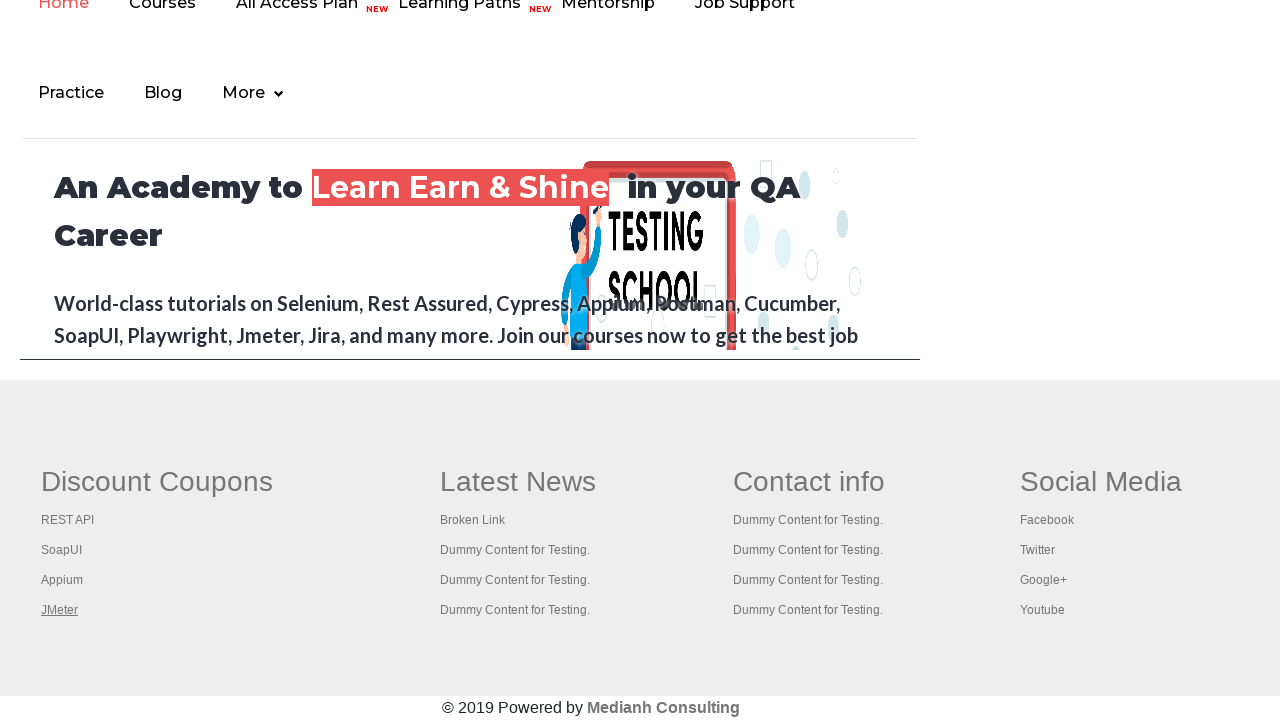

Verified opened page loaded with title: Appium tutorial for Mobile Apps testing | RahulShetty Academy | Rahul
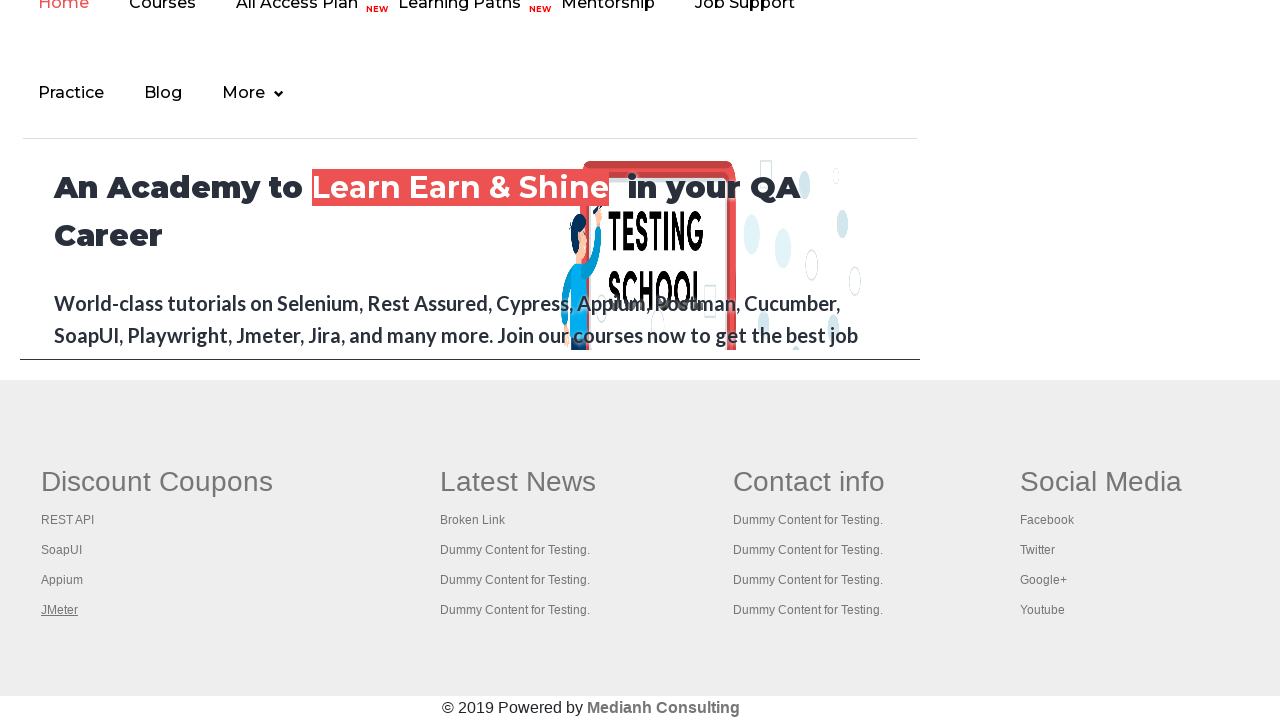

Waited for page to reach domcontentloaded state
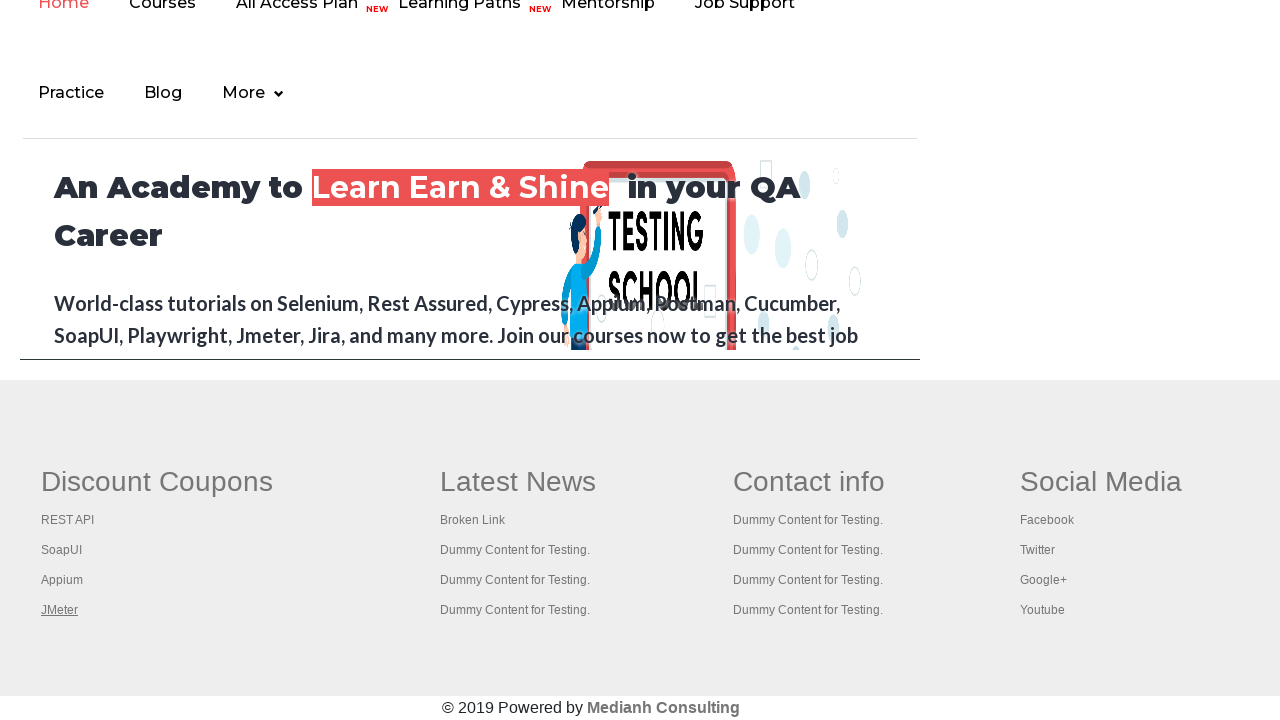

Verified opened page loaded with title: Apache JMeter - Apache JMeter™
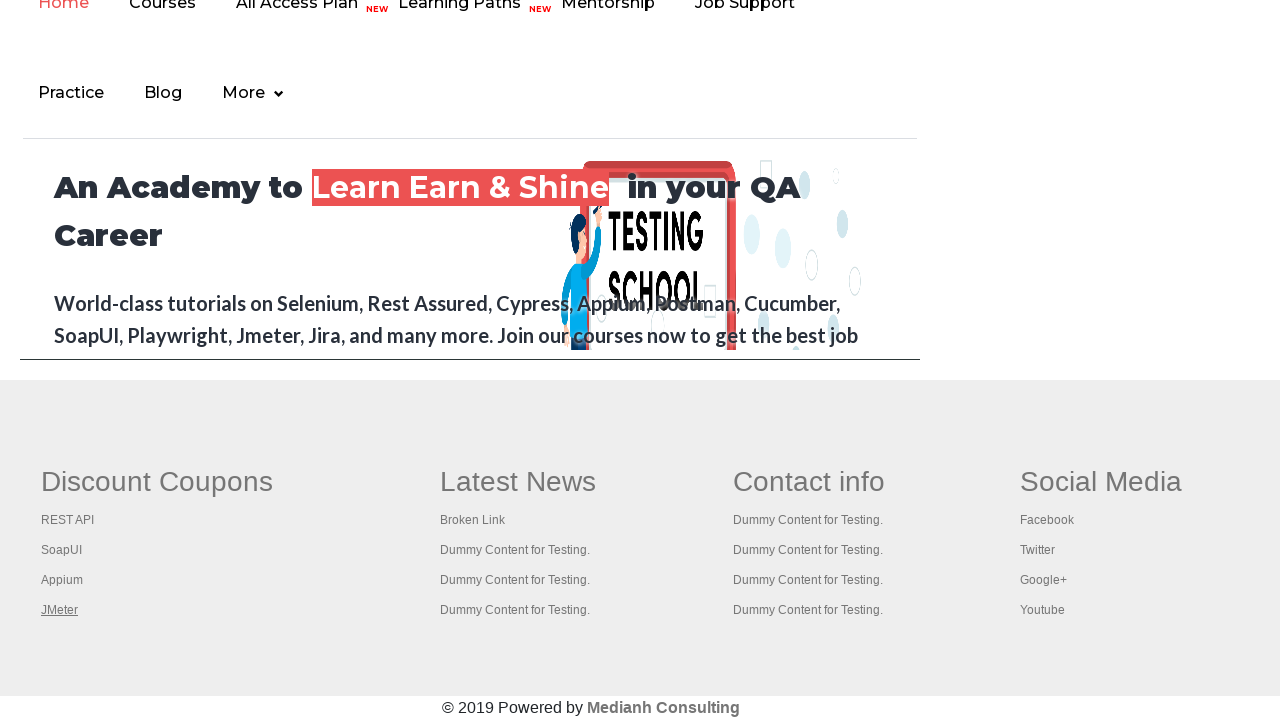

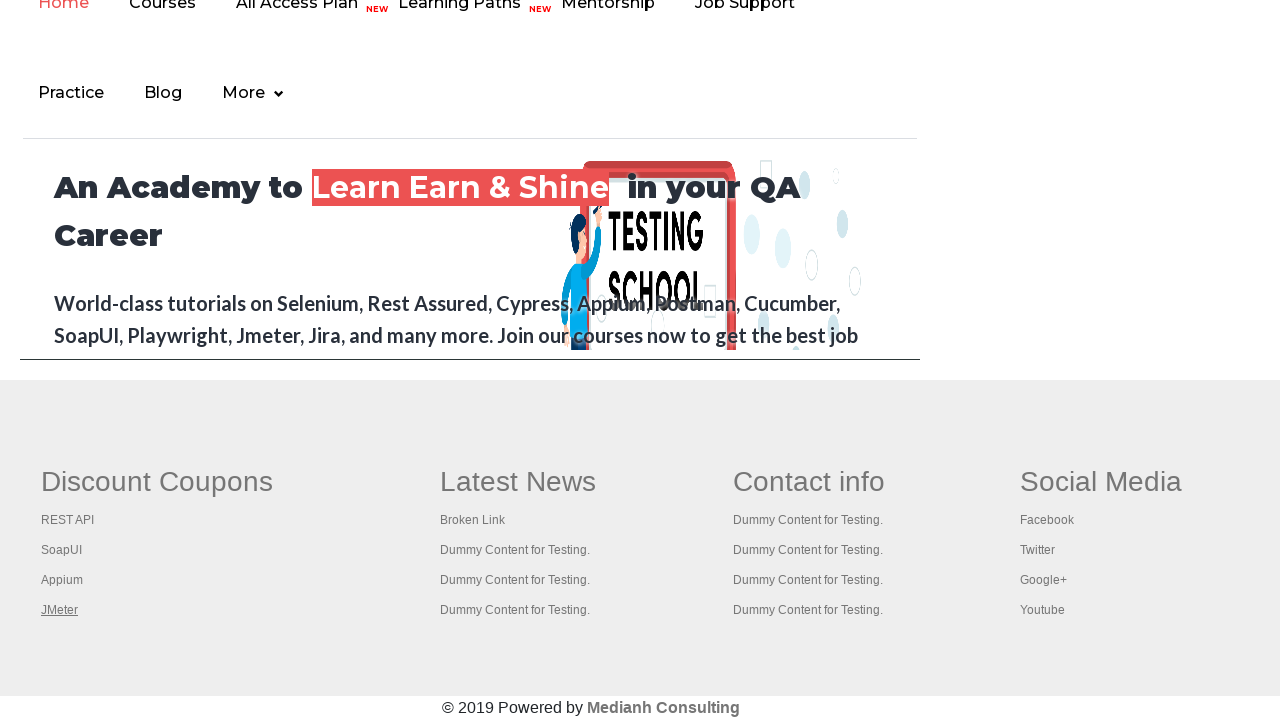